Navigates to Text Box page and verifies that the "Full Name" text label is visible

Starting URL: https://demoqa.com/elements

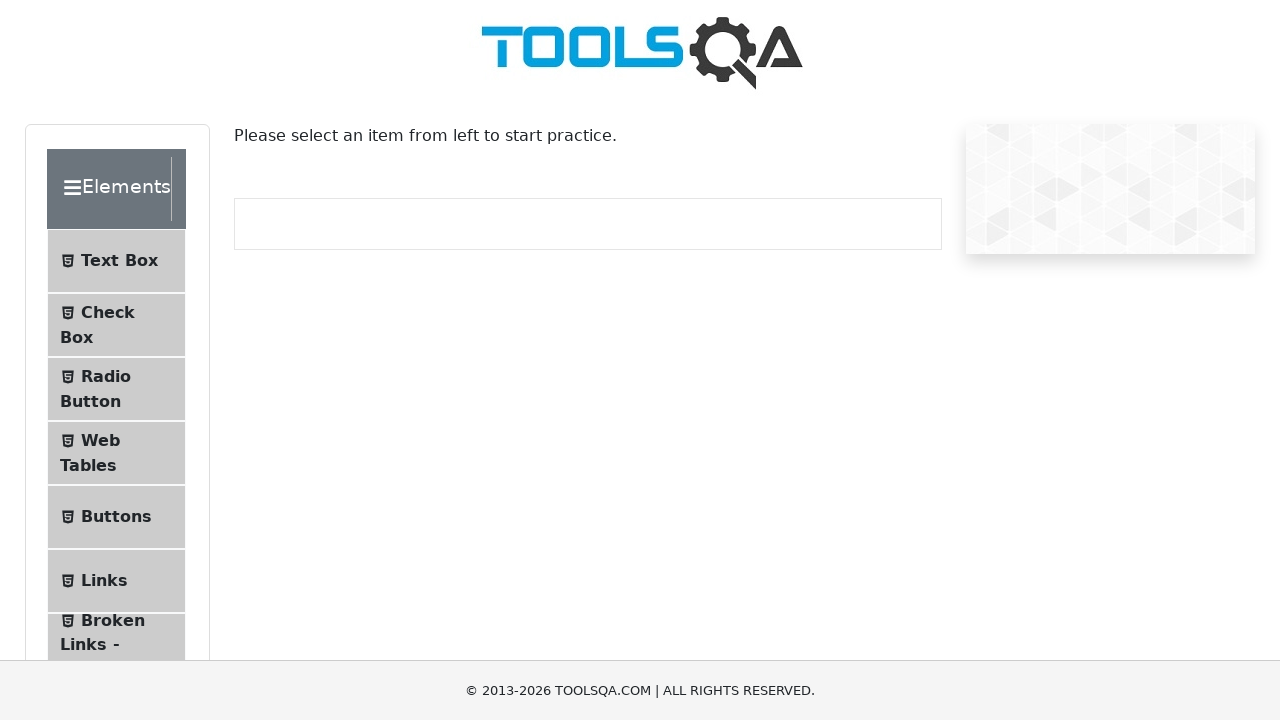

Clicked on Text Box menu item at (119, 261) on internal:text="Text Box"i
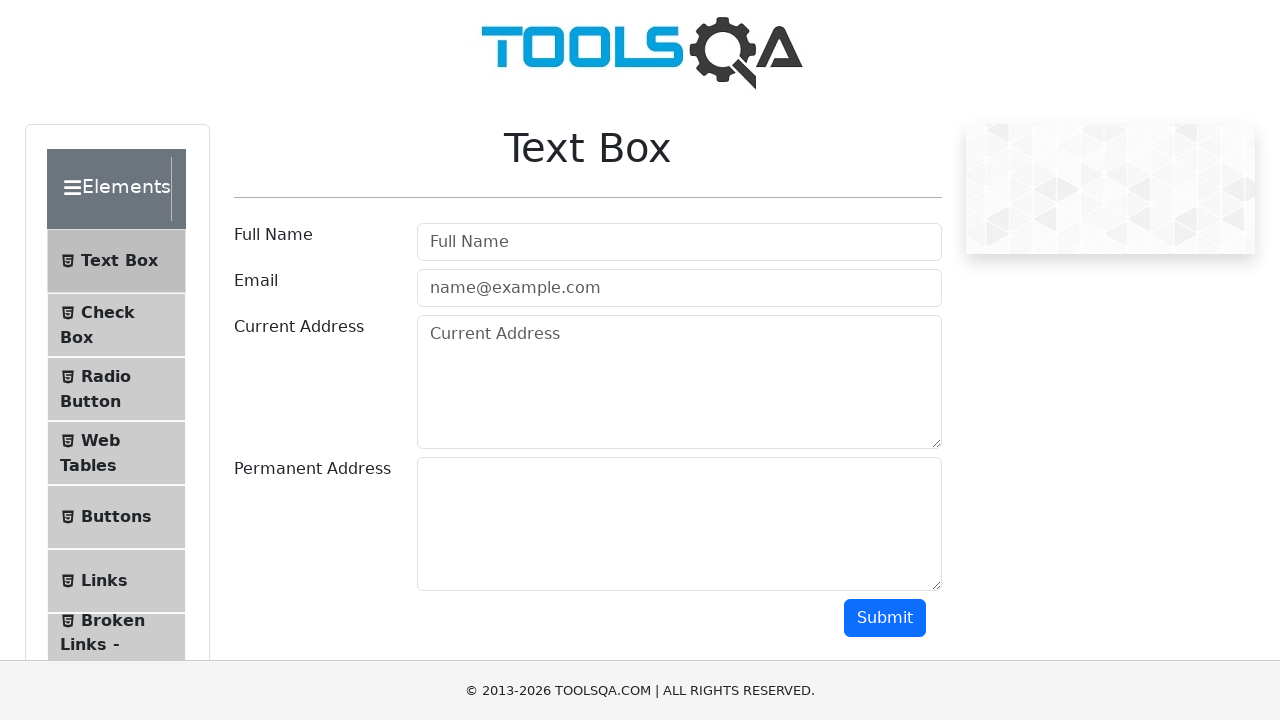

Navigated to Text Box page and URL confirmed
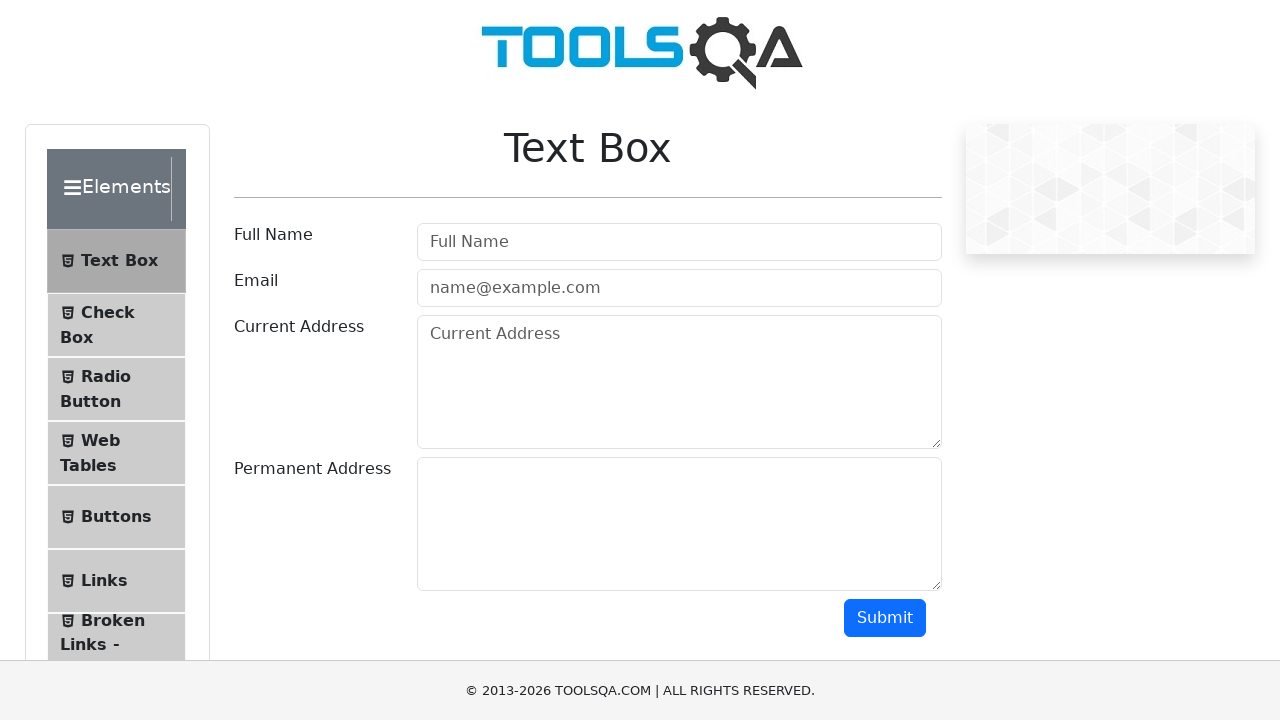

Verified that 'Full Name' text label is visible on the page
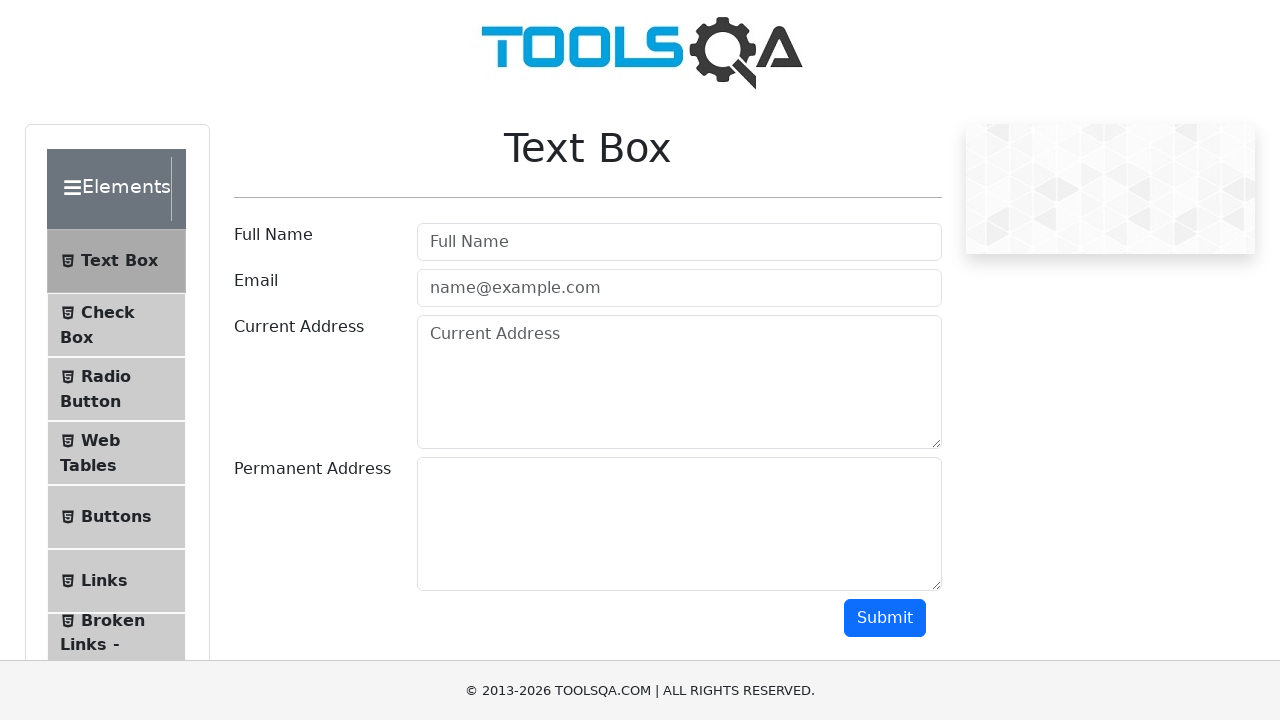

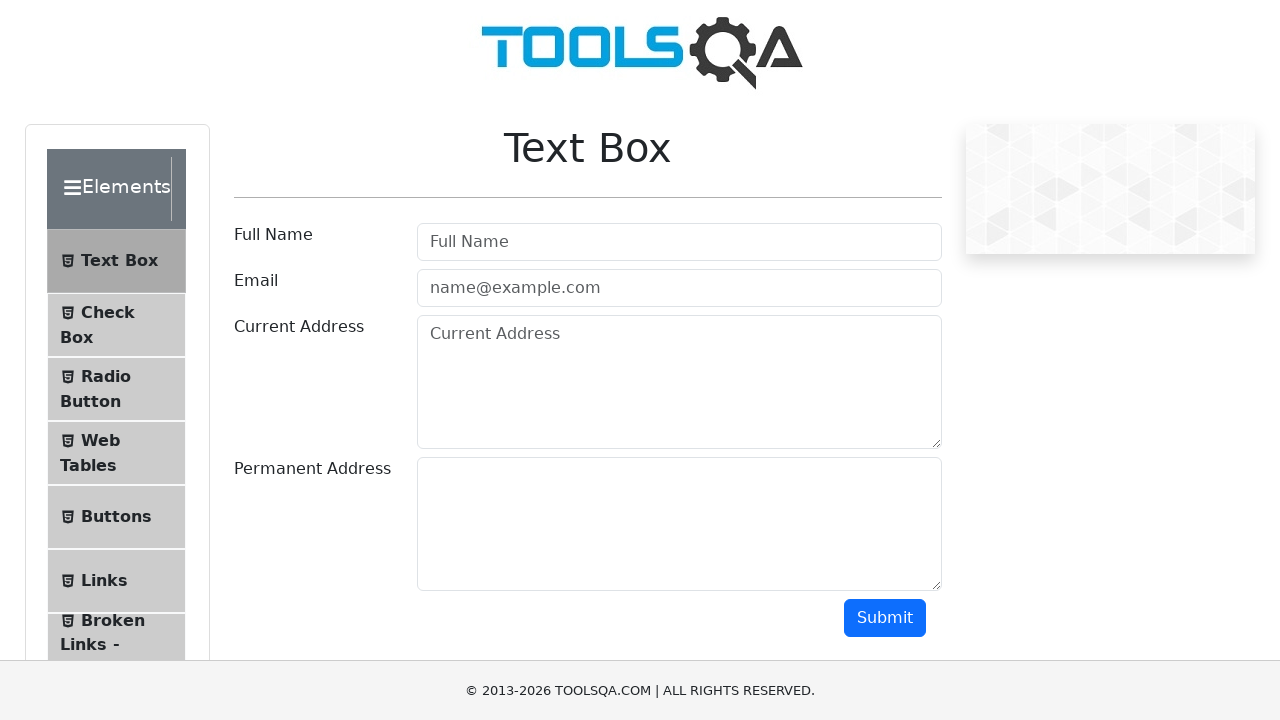